Navigates to the OXO website and waits for the page to load completely

Starting URL: https://www.oxo.com

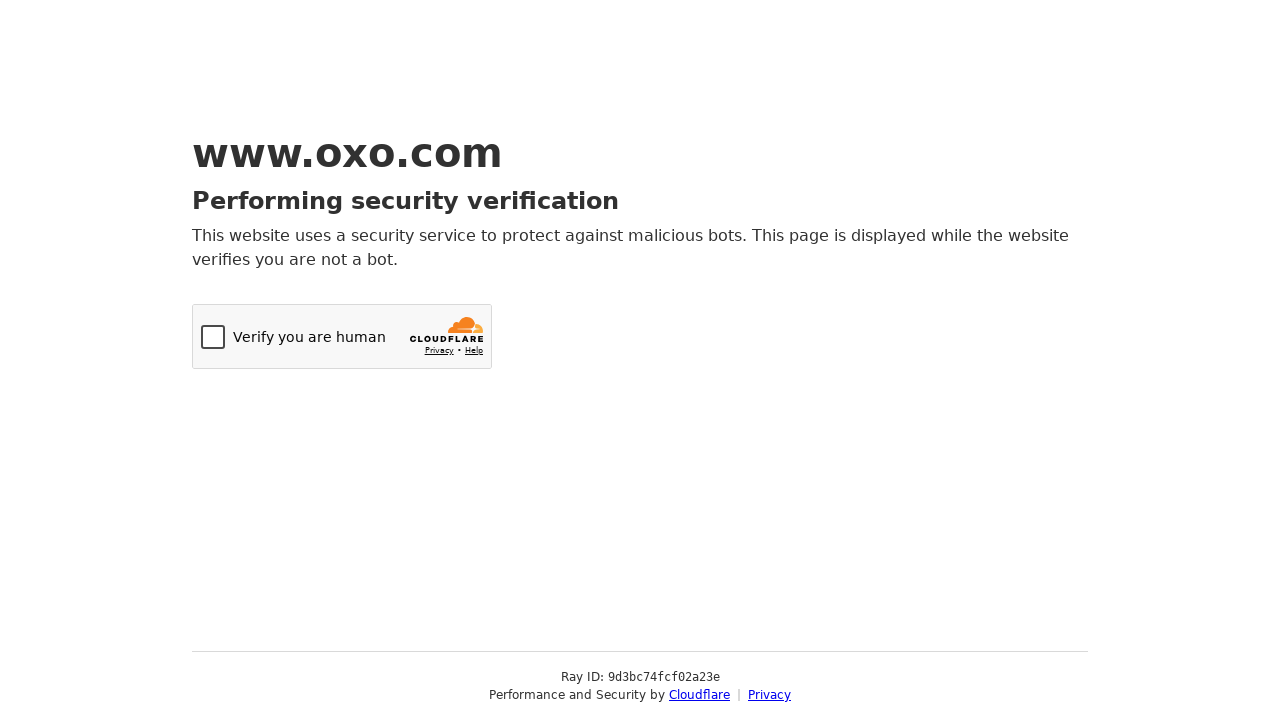

Navigated to https://www.oxo.com
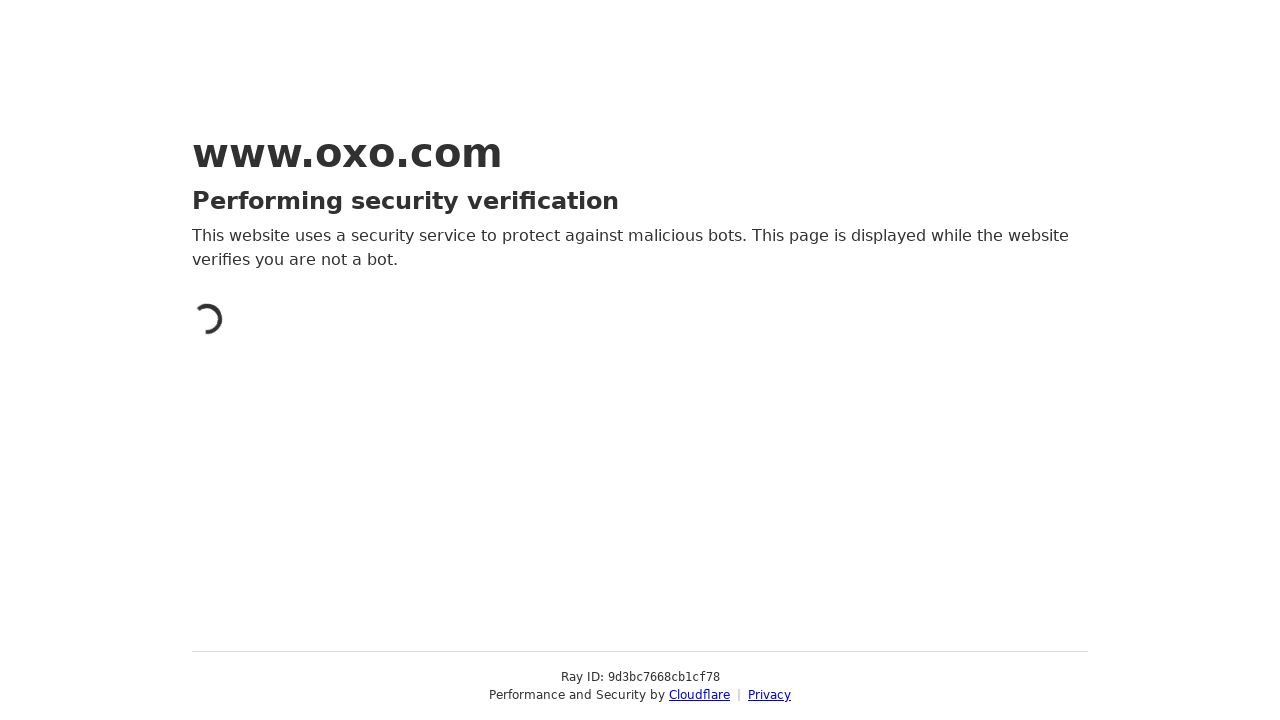

Waited 5 seconds for page to fully load
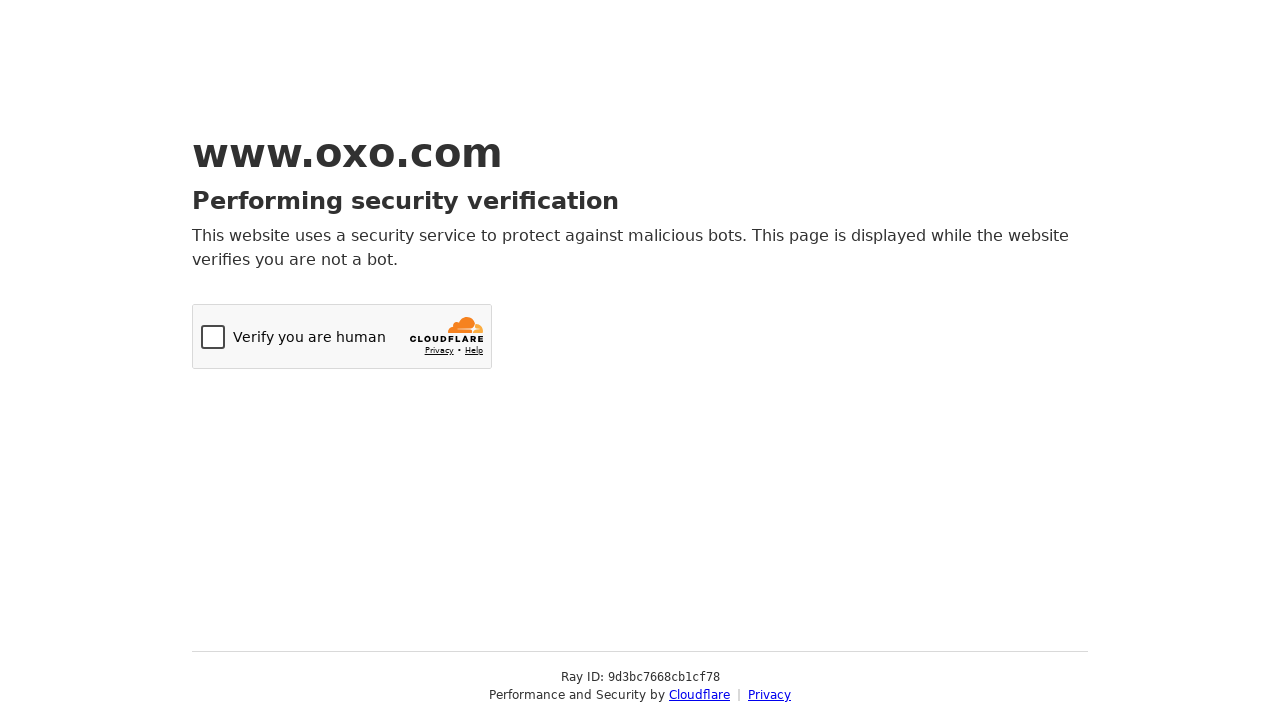

Body element is visible - page loaded completely
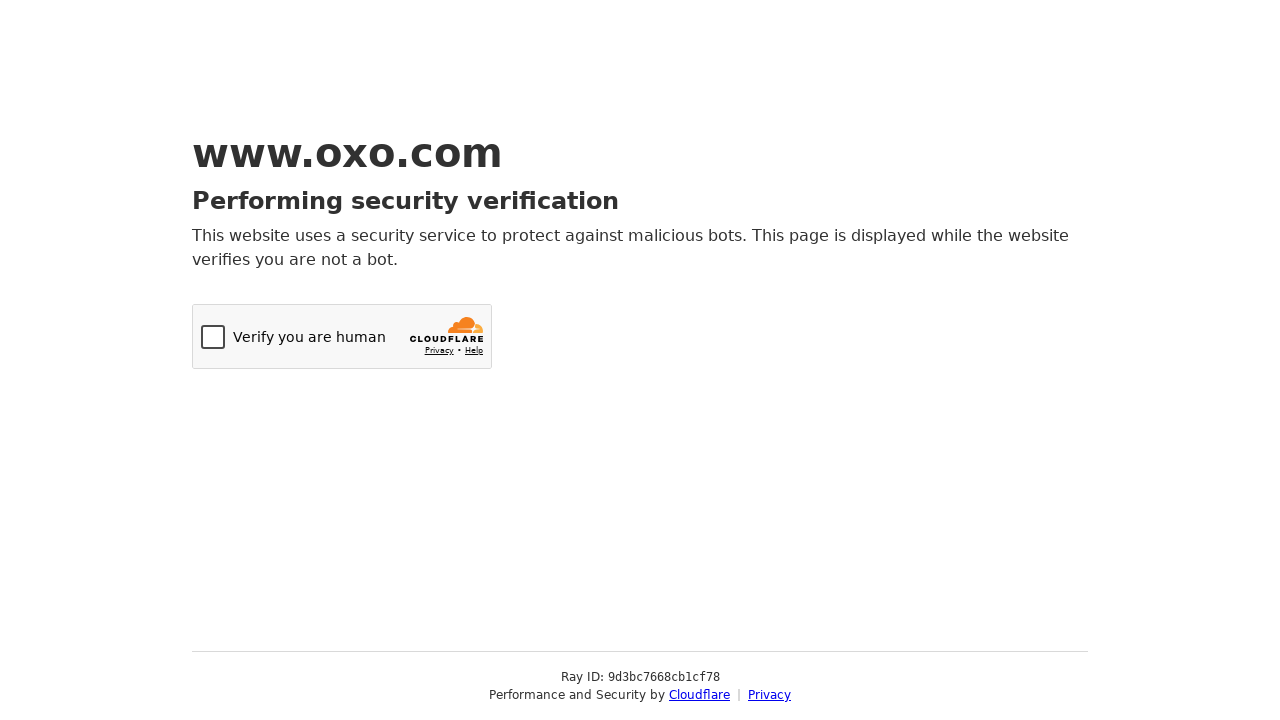

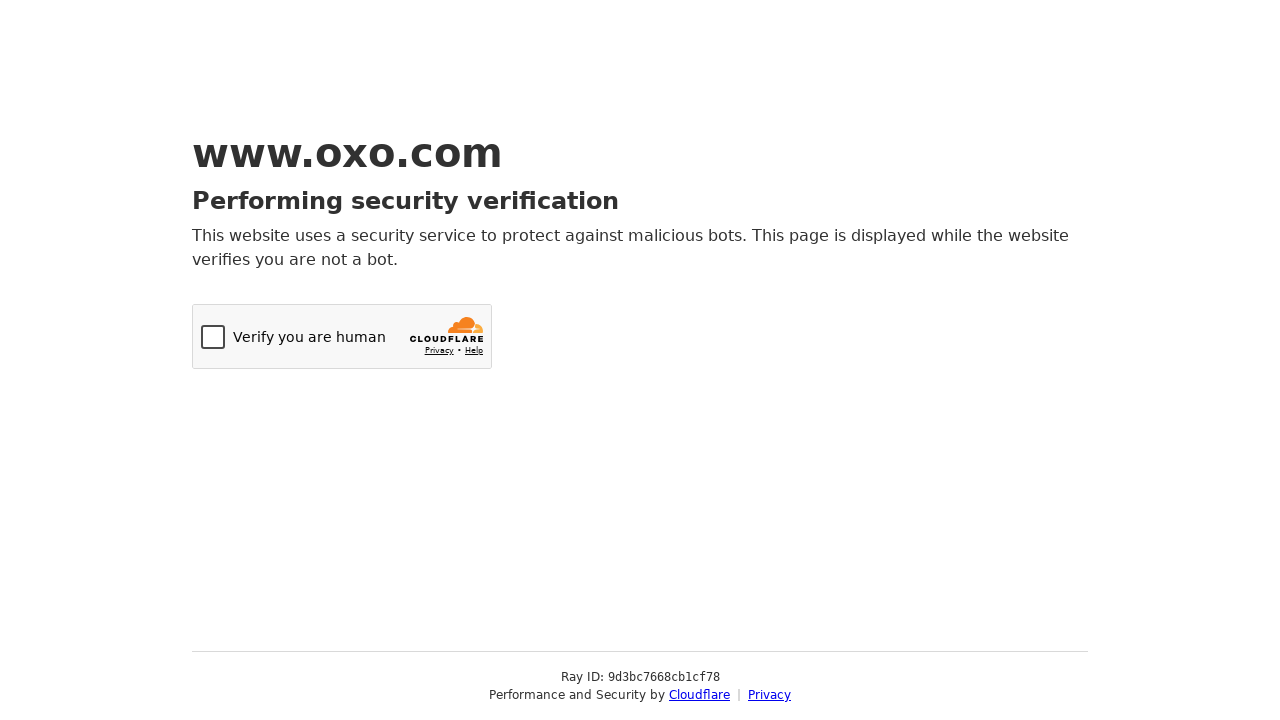